Tests a slow calculator by setting a delay value, performing an addition (7 + 8), and waiting for the result to display.

Starting URL: https://bonigarcia.dev/selenium-webdriver-java/slow-calculator.html

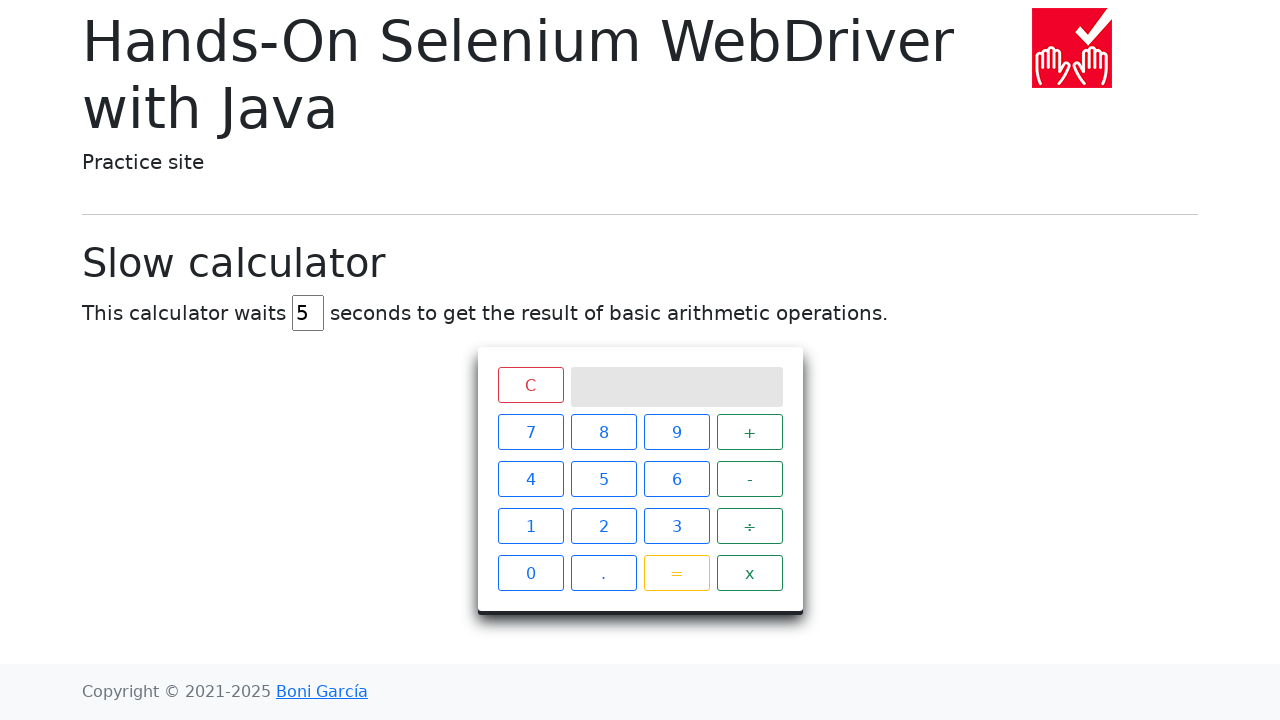

Set delay value to 45 milliseconds on #delay
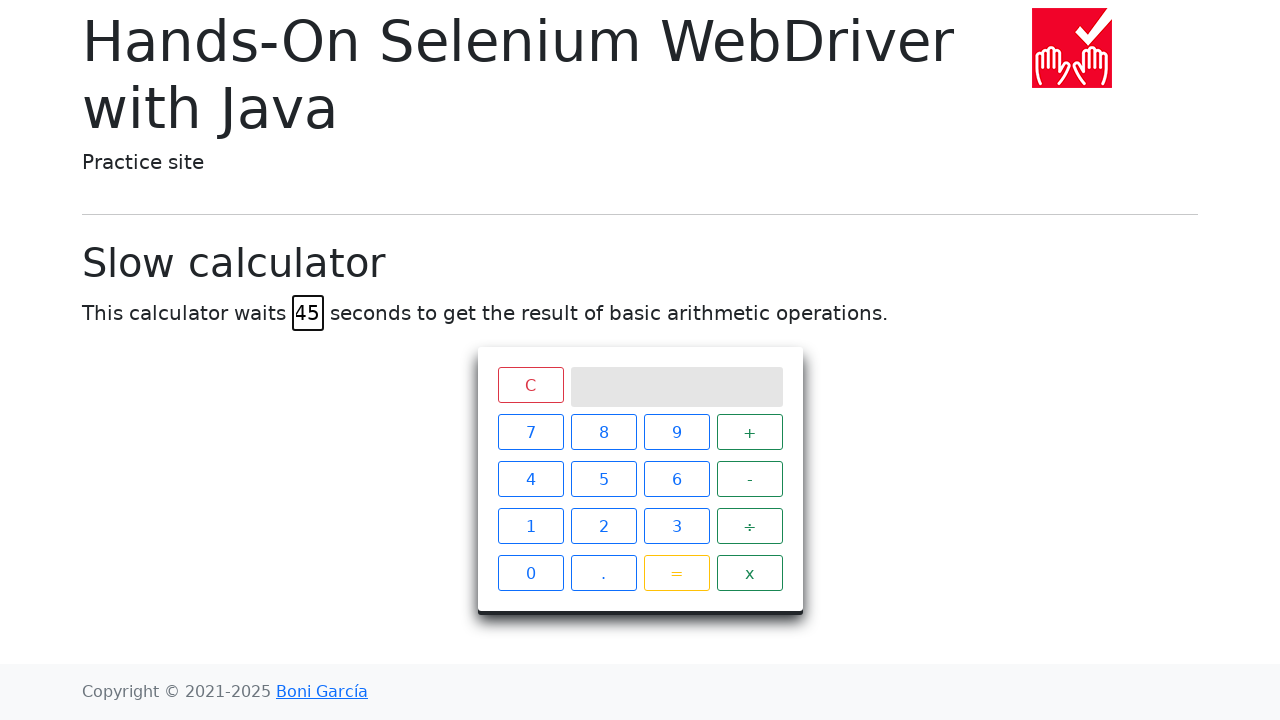

Clicked calculator button 7 at (530, 432) on xpath=//span[text()='7']
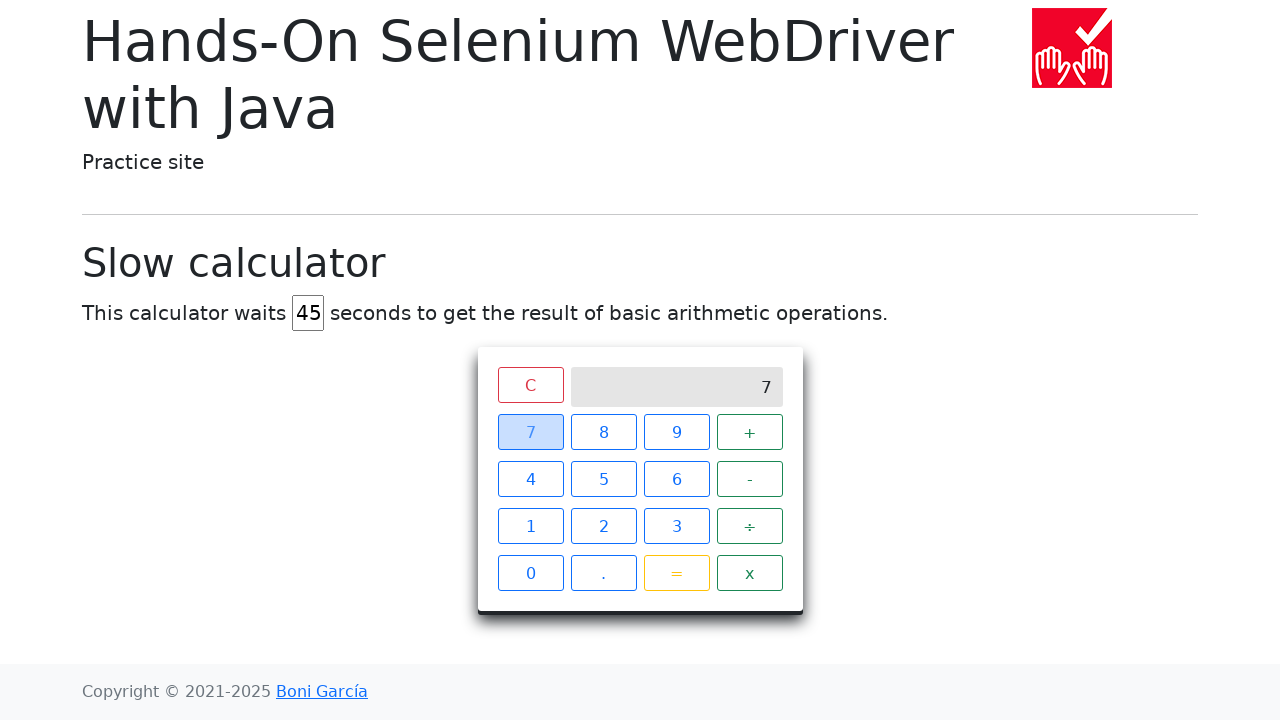

Clicked the plus operator button at (750, 432) on xpath=//span[text()='+']
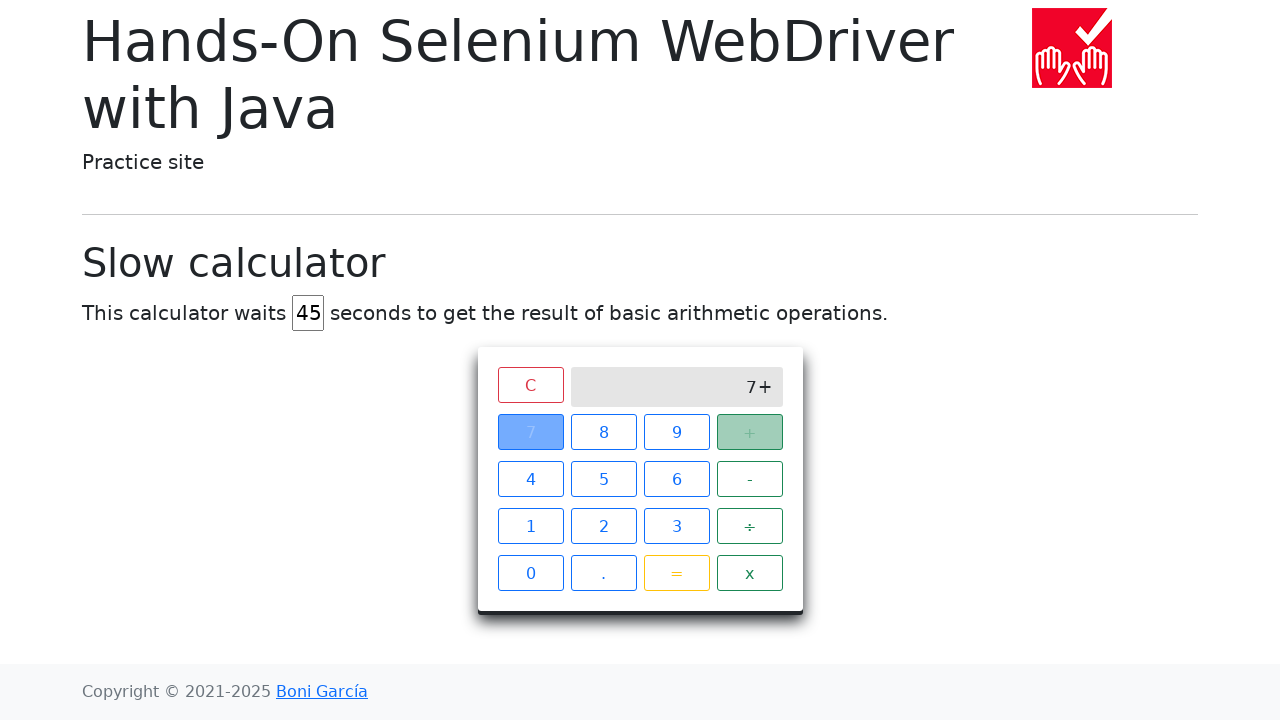

Clicked calculator button 8 at (604, 432) on xpath=//span[text()='8']
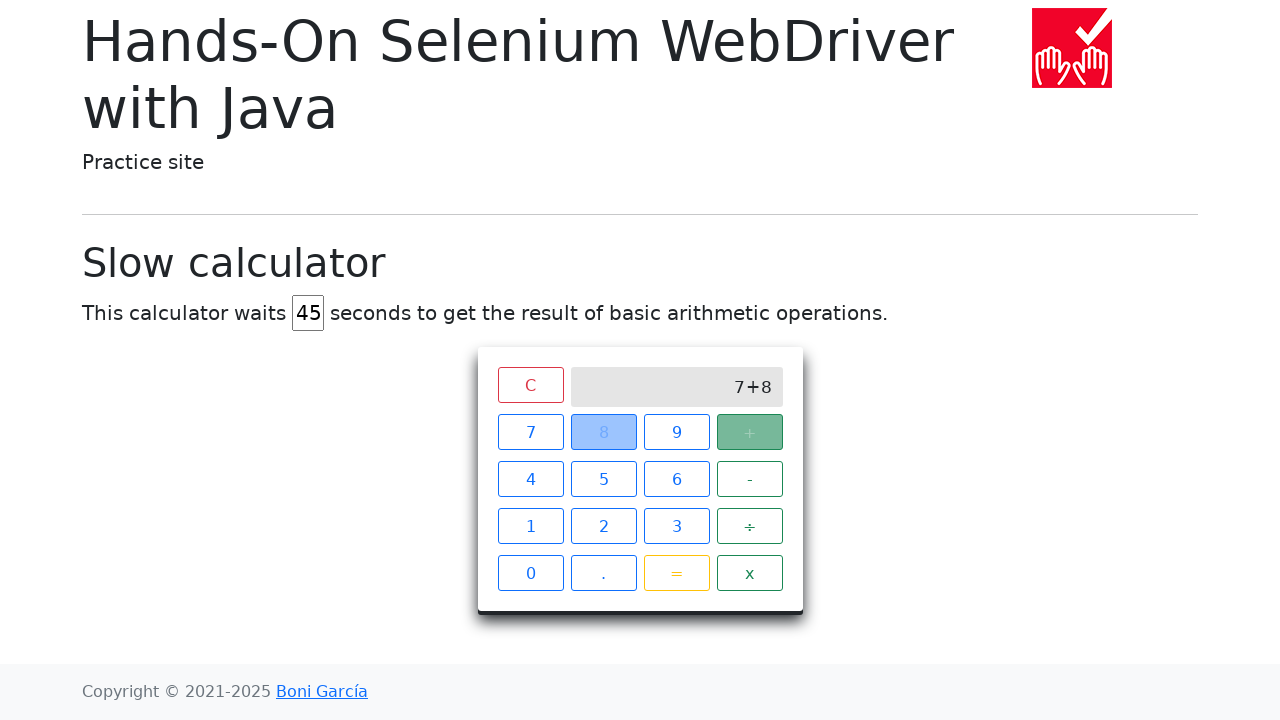

Clicked the equals button to calculate result at (676, 573) on xpath=//span[text()='=']
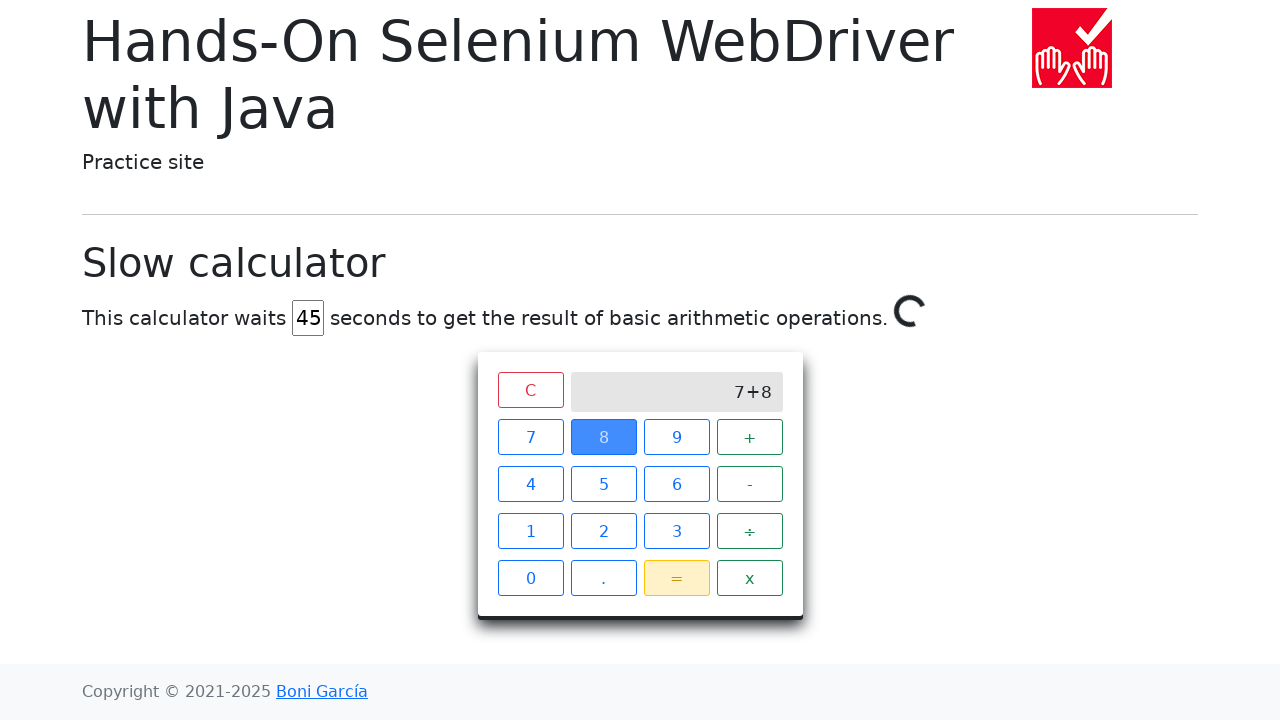

Waited for slow calculator to display result 15 (7 + 8)
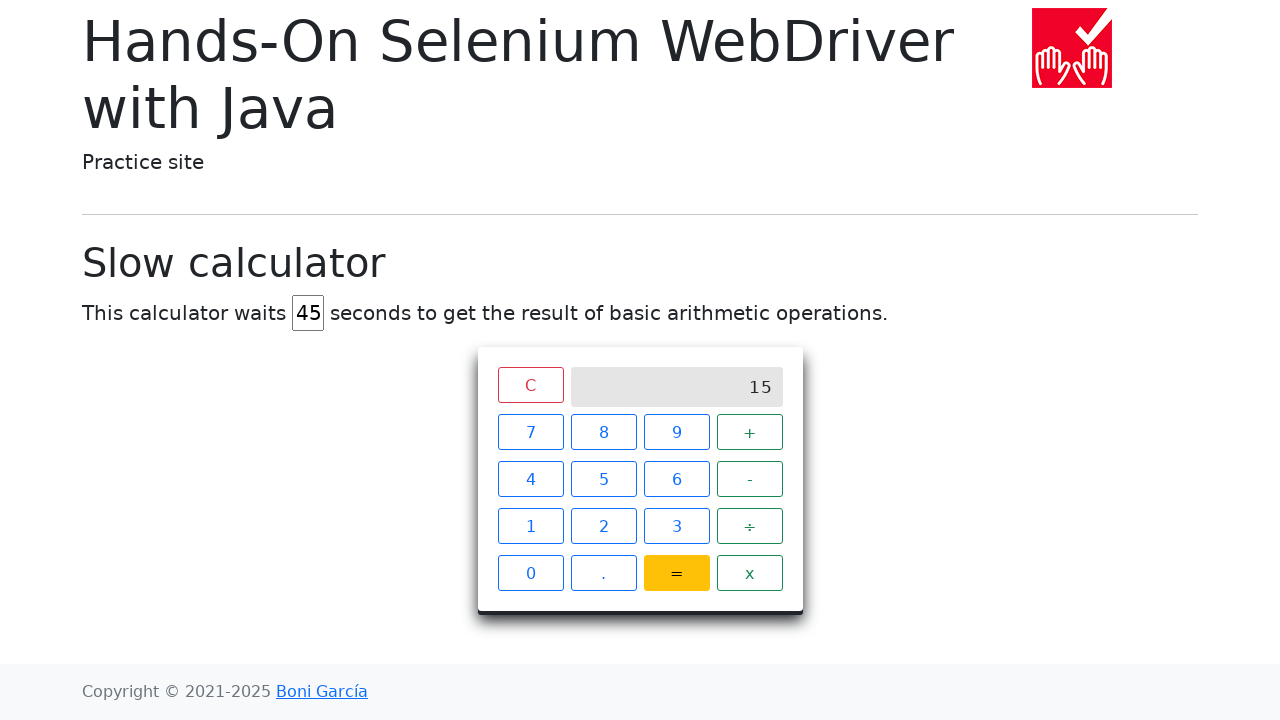

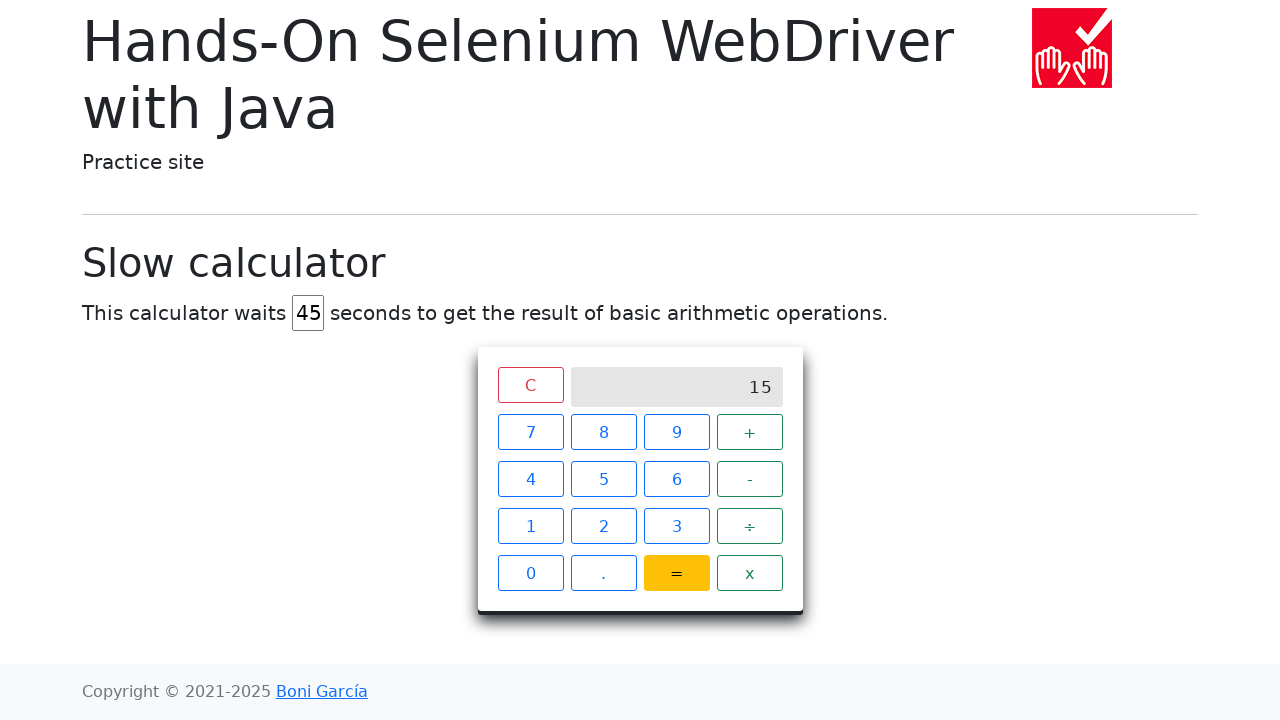